Tests basic browser navigation functionality by navigating to a page, then using back, forward, and refresh navigation methods

Starting URL: https://telranedu.web.app/home

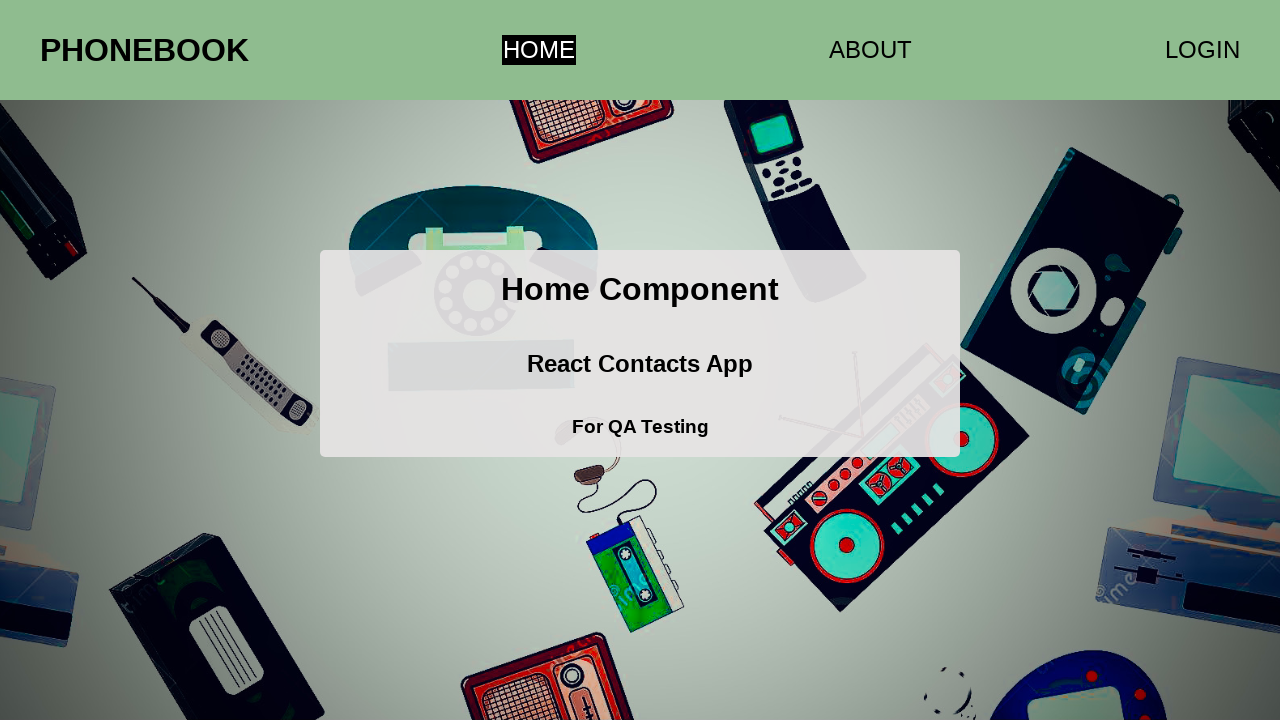

Navigated to https://telranedu.web.app/home
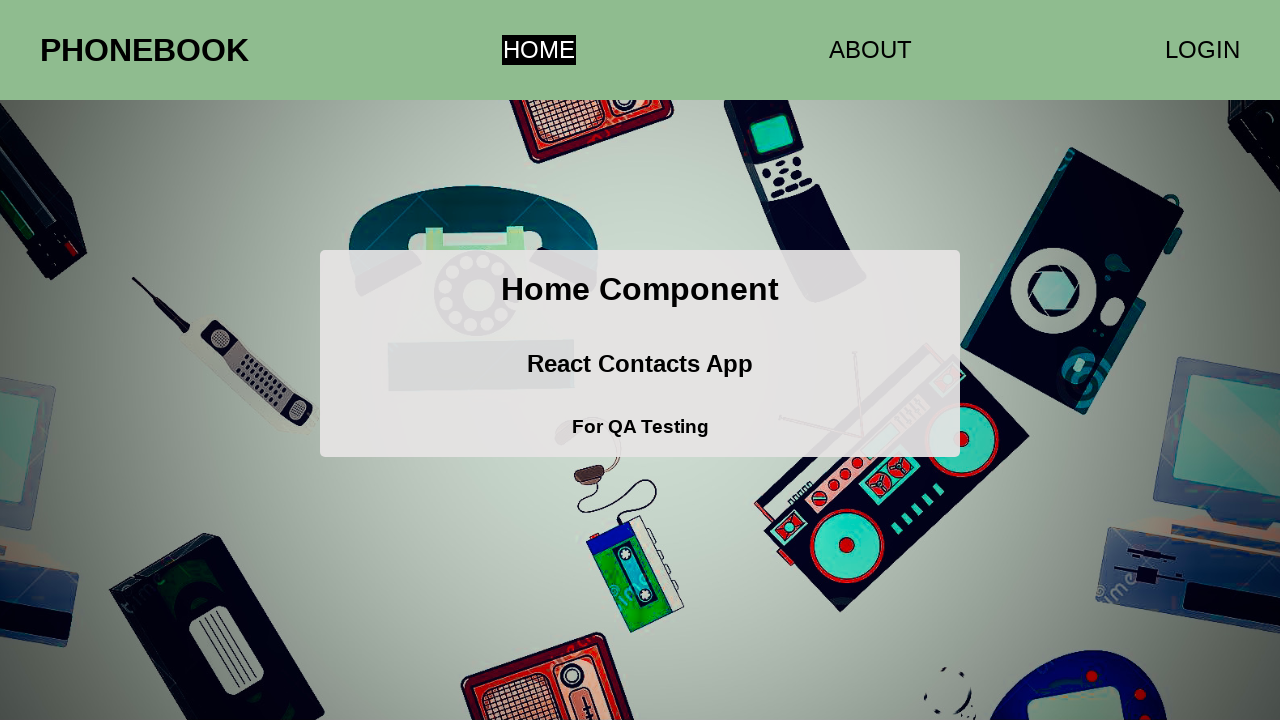

Navigated back in browser history
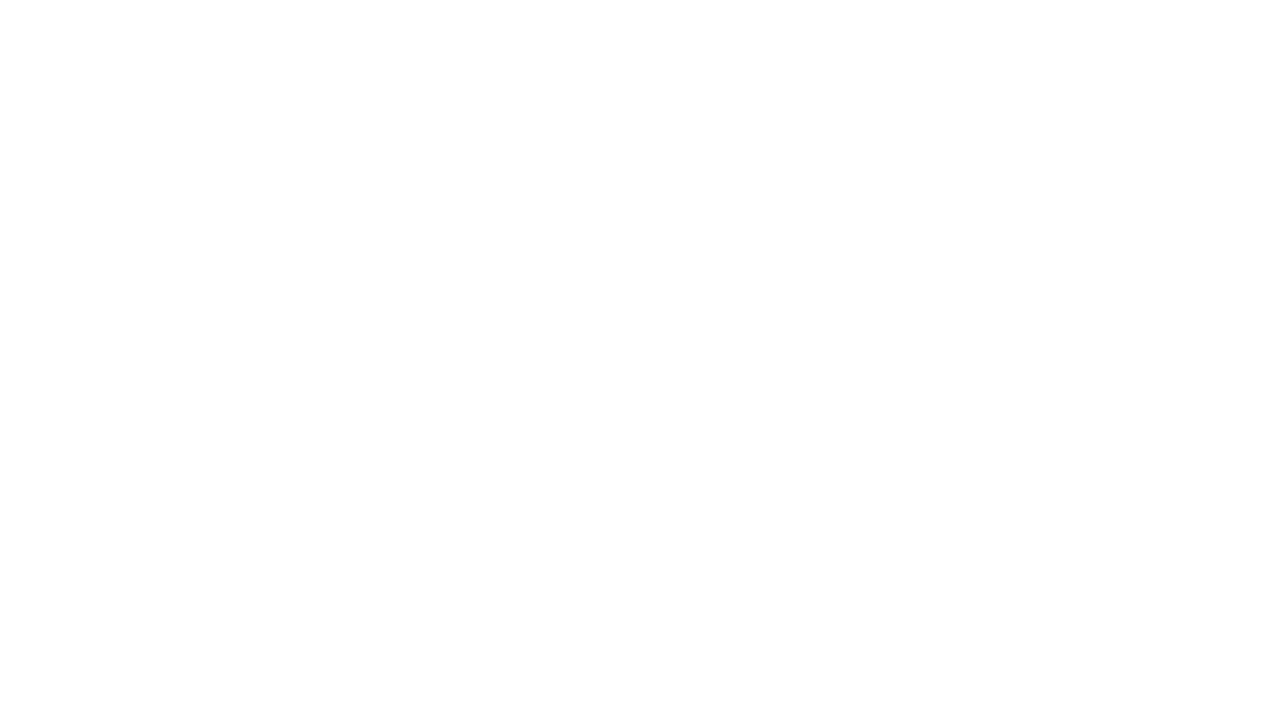

Navigated forward in browser history
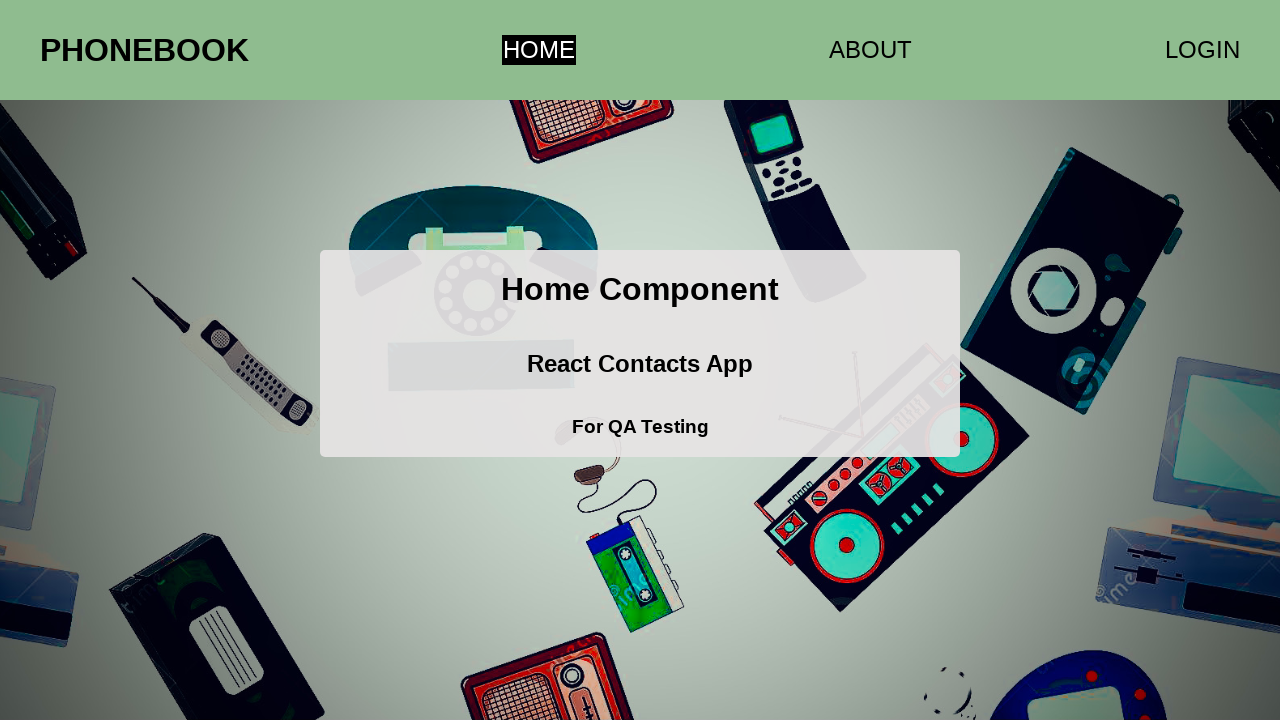

Refreshed the current page
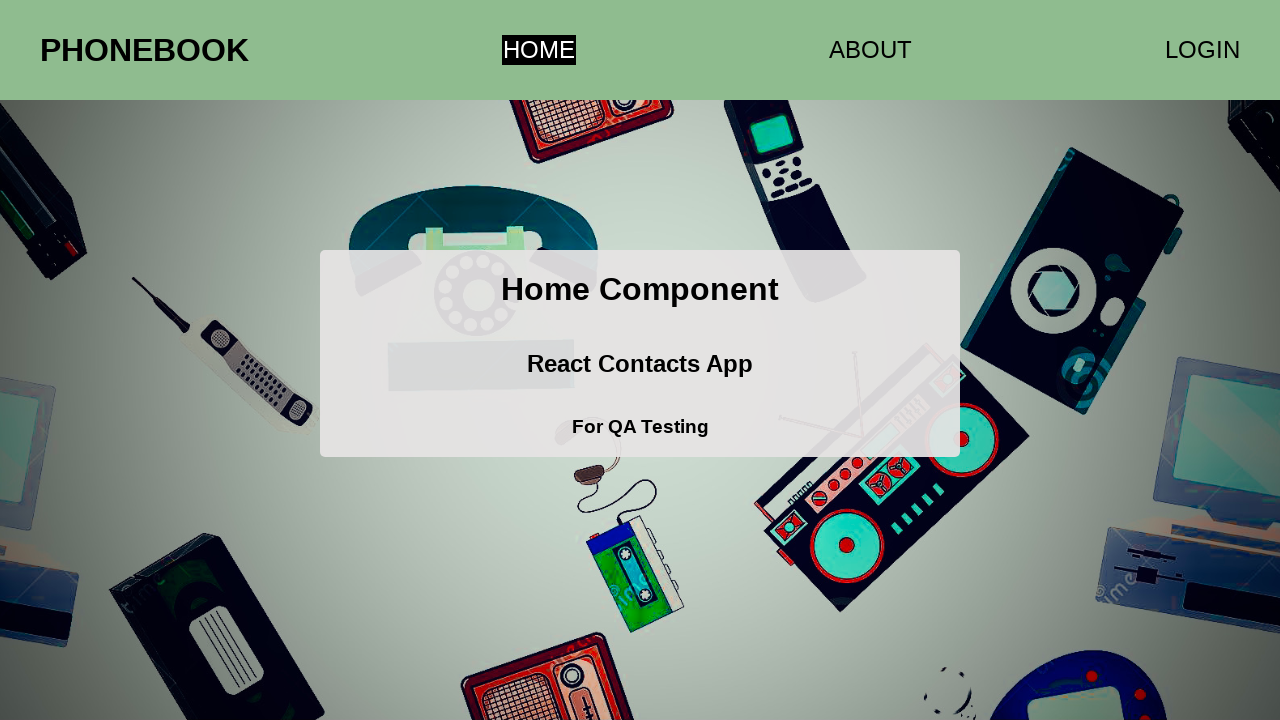

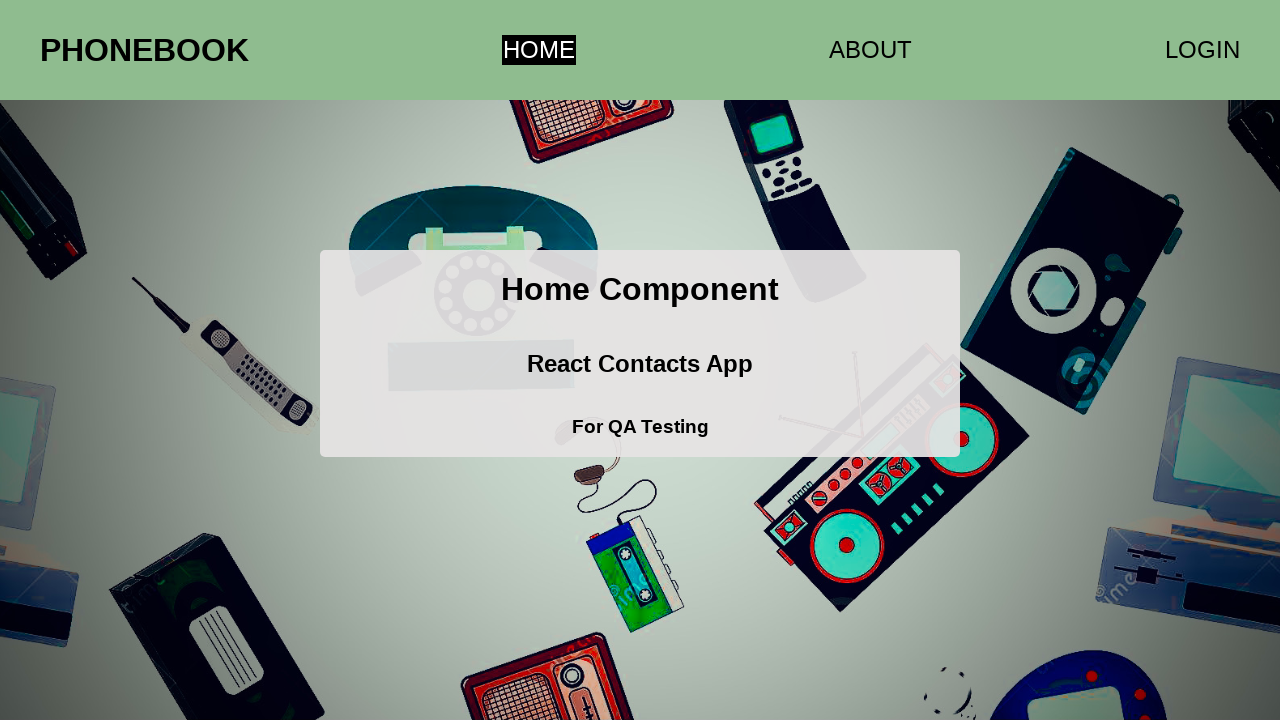